Tests the random redesign generator app by navigating to the page, clicking the "Pick My Combo" button multiple times, and verifying that different random combinations are generated each time.

Starting URL: https://blackgirlbytes.github.io/random-redesign-picker/

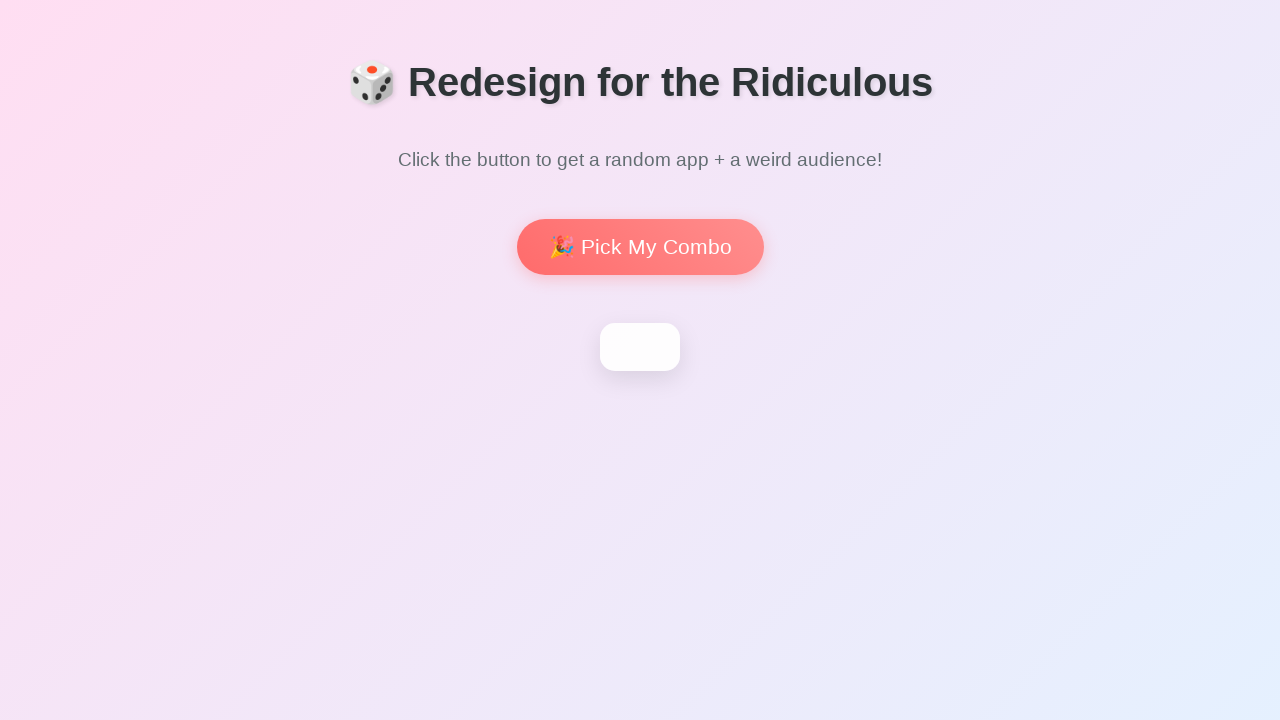

Page loaded and DOM content is ready
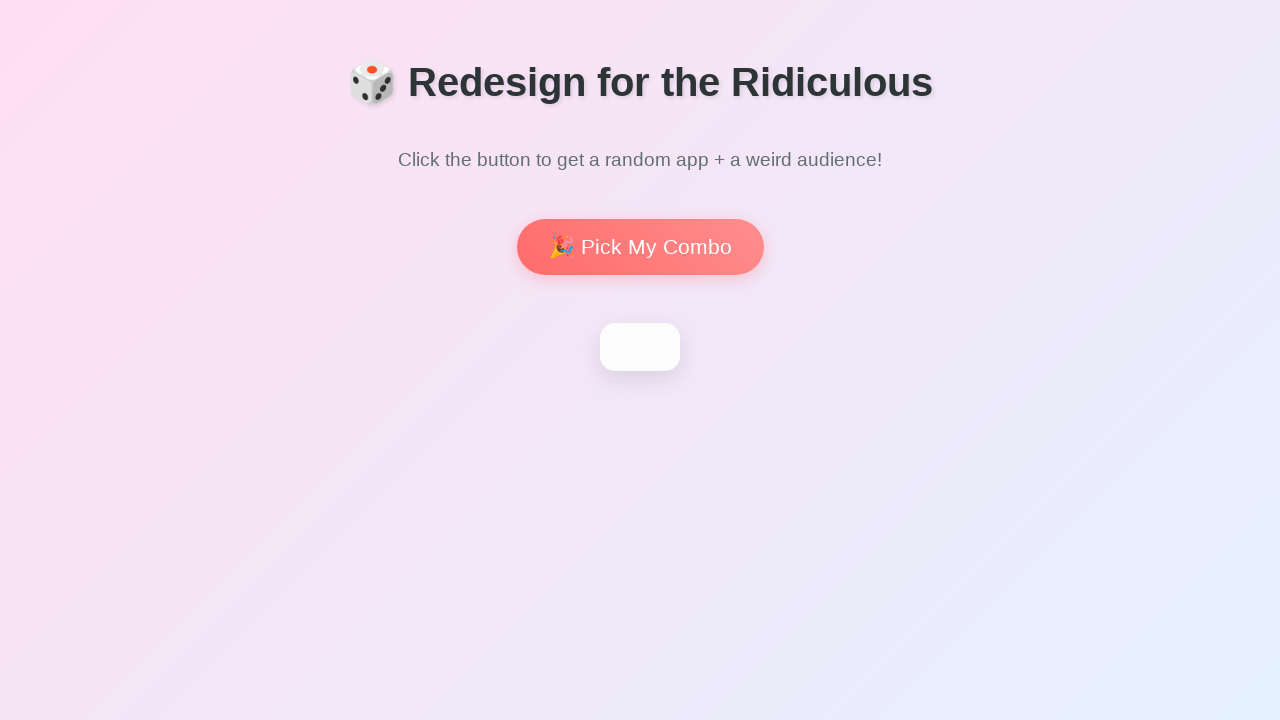

Main heading is visible on the page
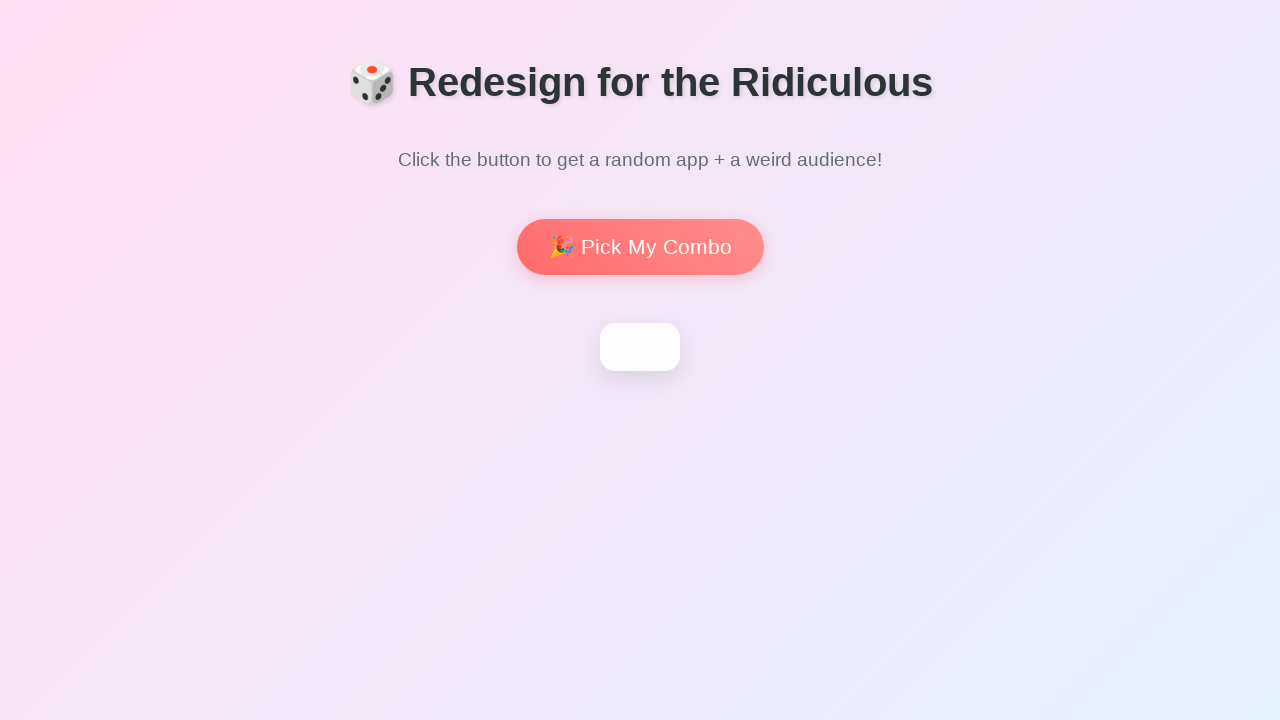

'Pick My Combo' button is visible
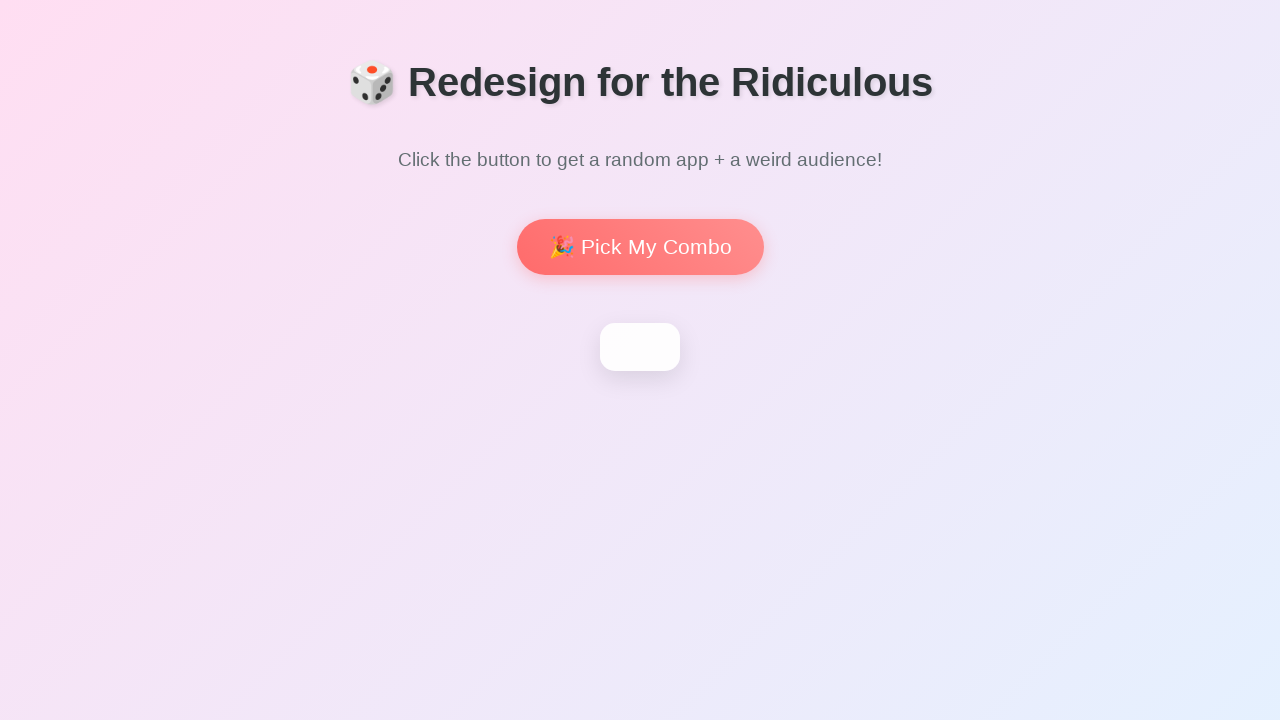

Clicked 'Pick My Combo' button to generate first combination at (640, 247) on internal:role=button[name="Pick My Combo"i]
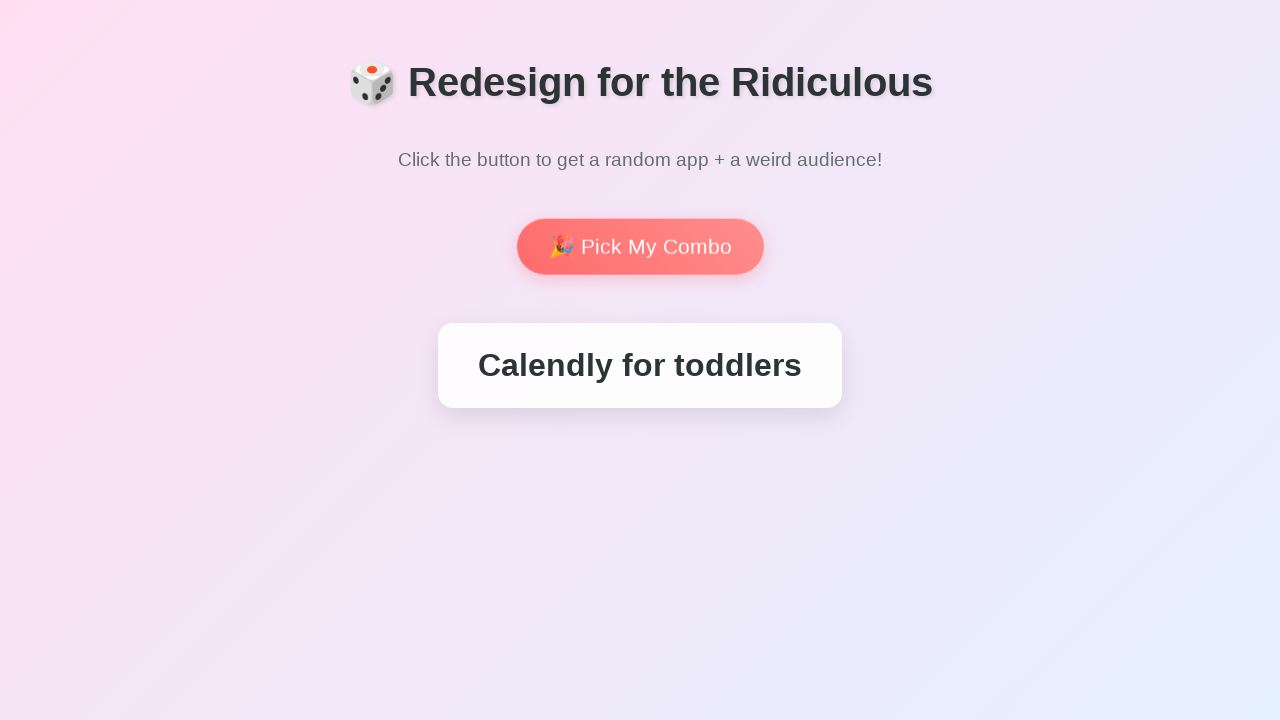

Waited 500ms for animation to complete
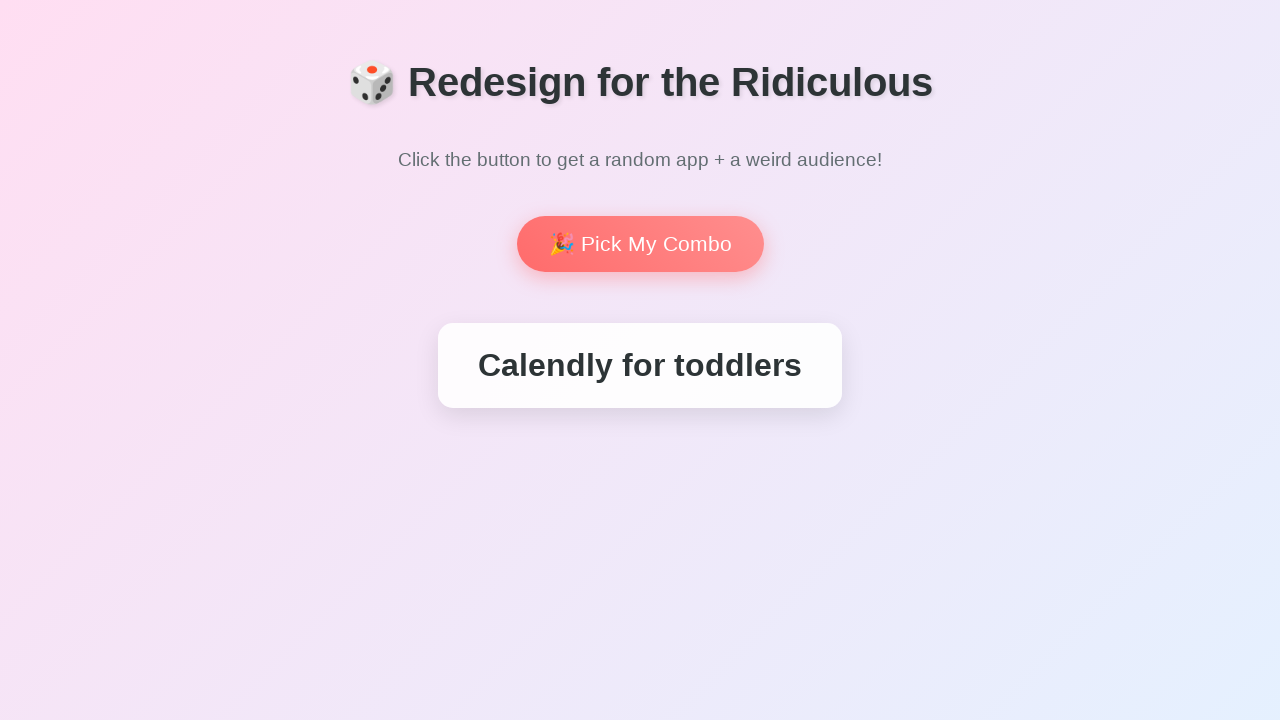

Captured first combination text: Calendly for toddlers
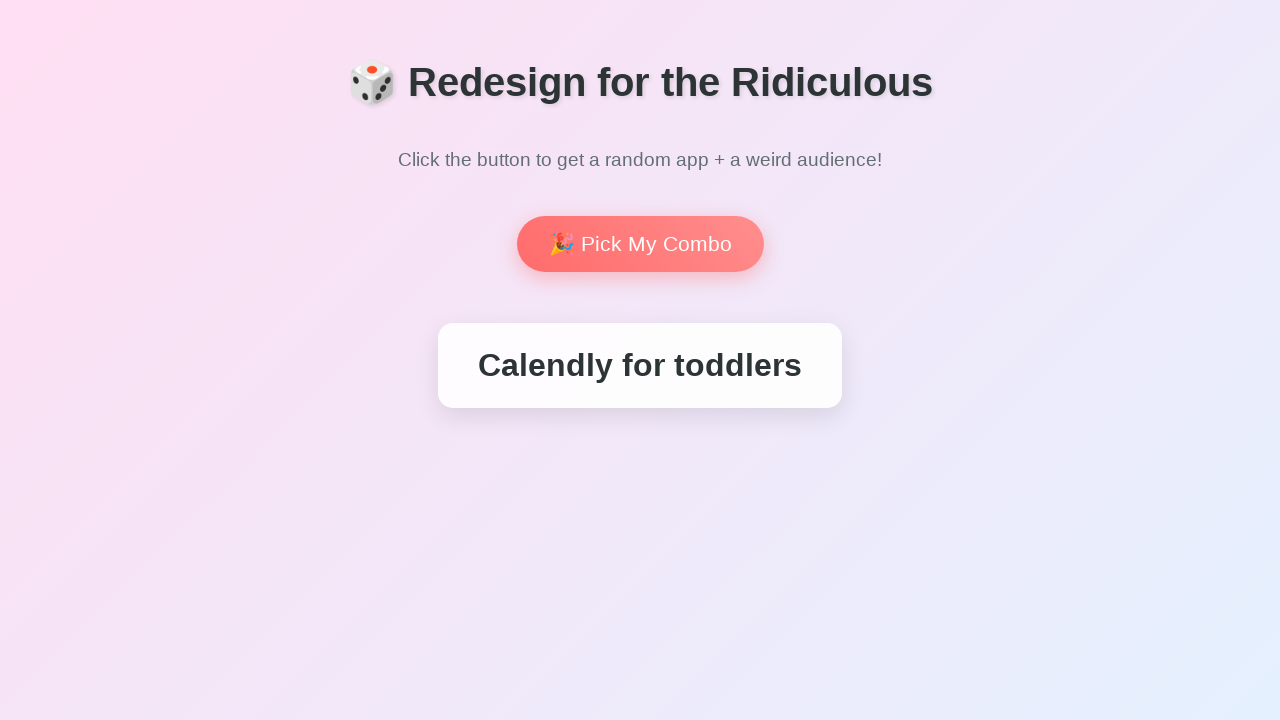

Clicked 'Pick My Combo' button to generate second combination at (640, 244) on internal:role=button[name="Pick My Combo"i]
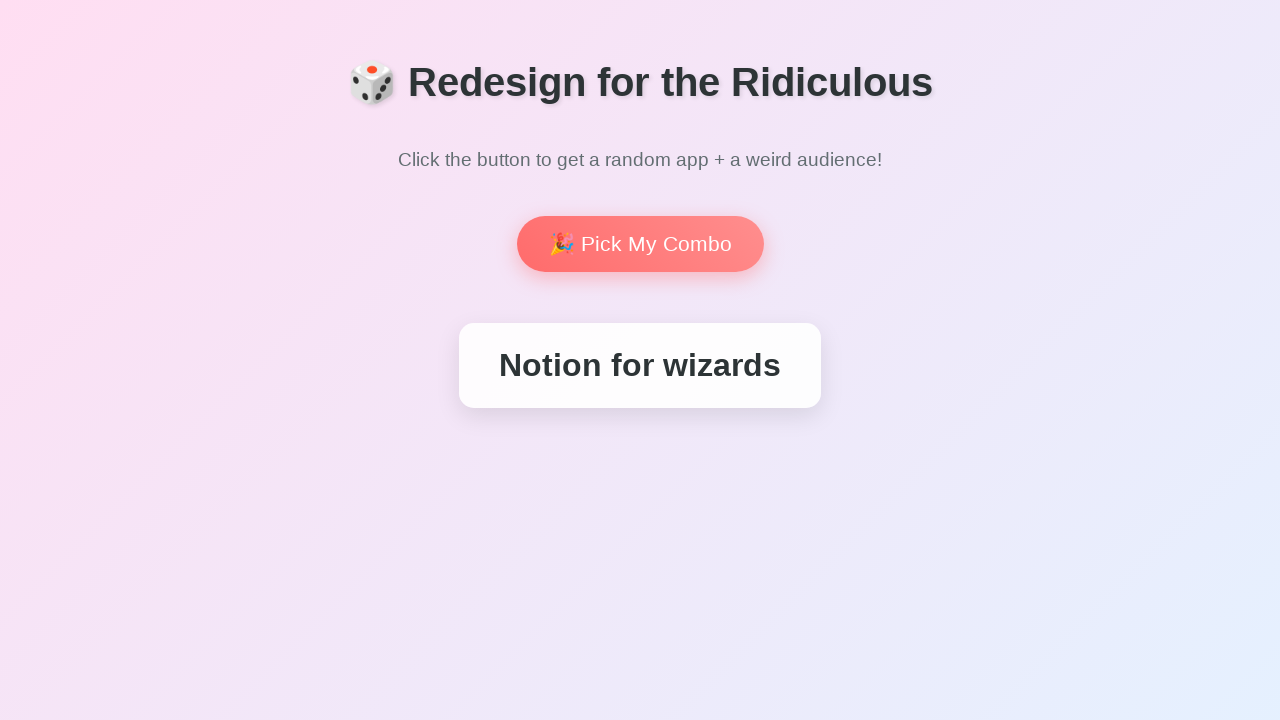

Waited 500ms for animation to complete
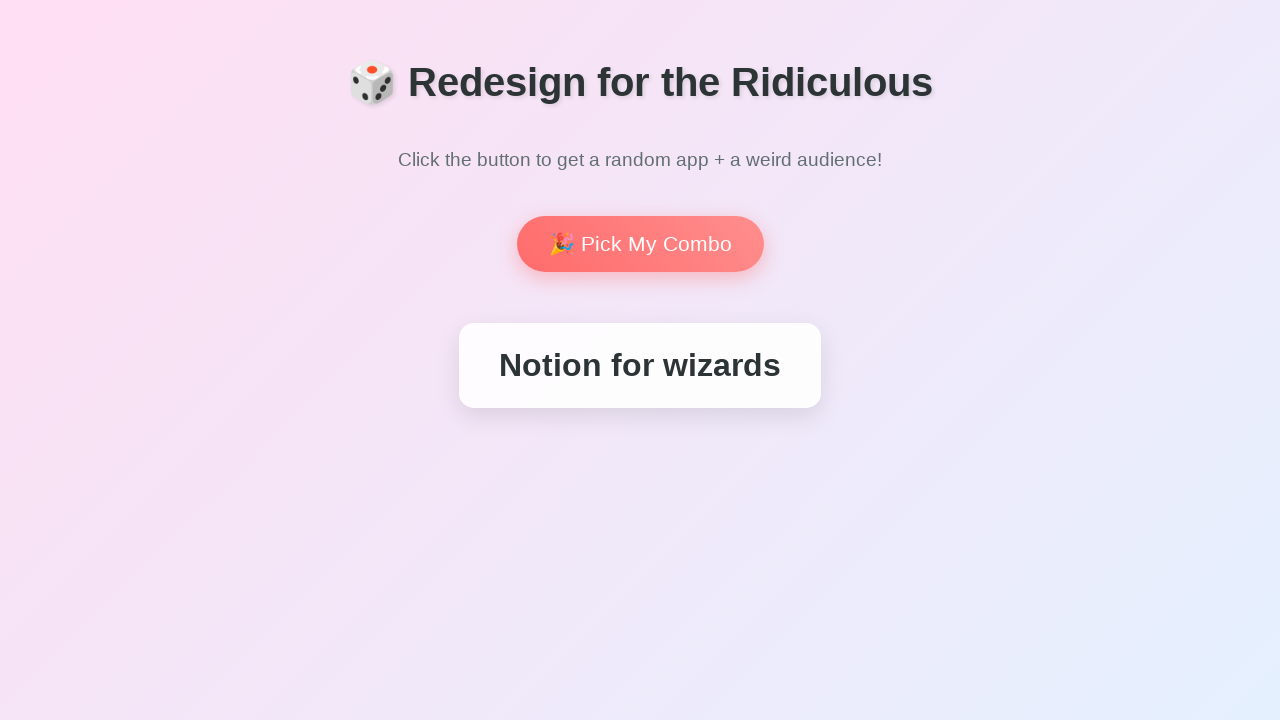

Captured second combination text: Notion for wizards
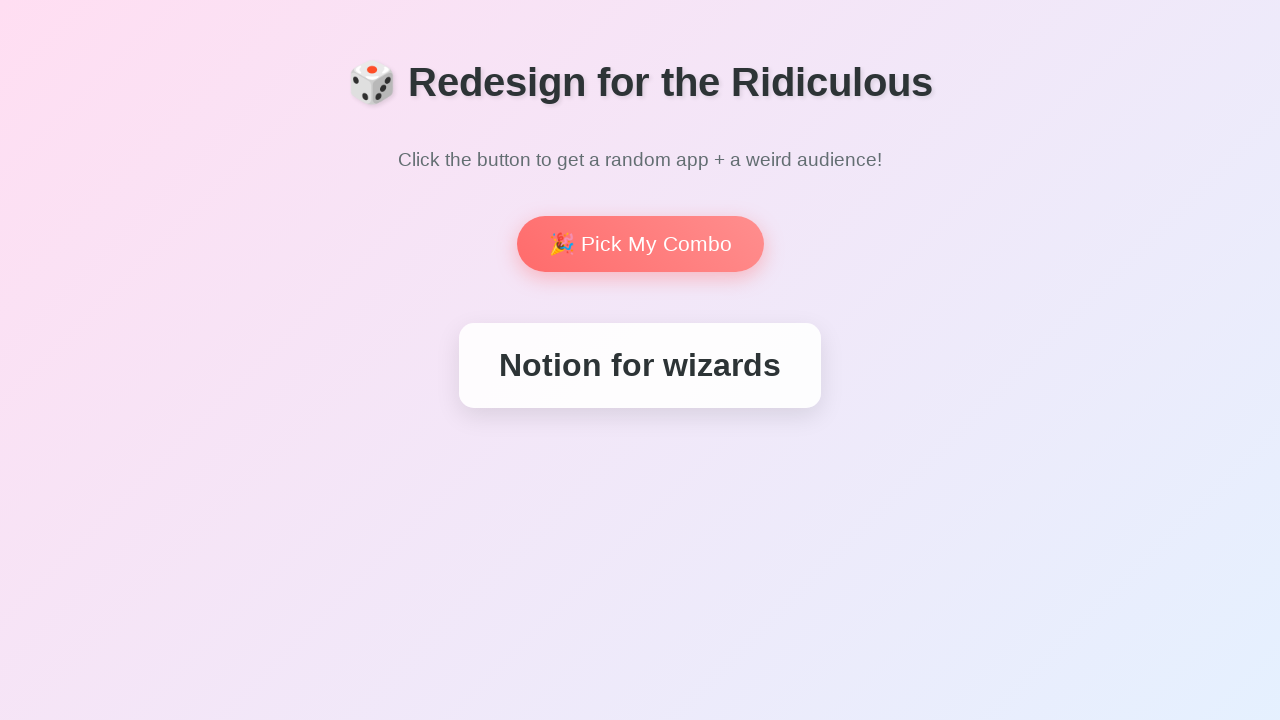

Verified that first and second combinations are different
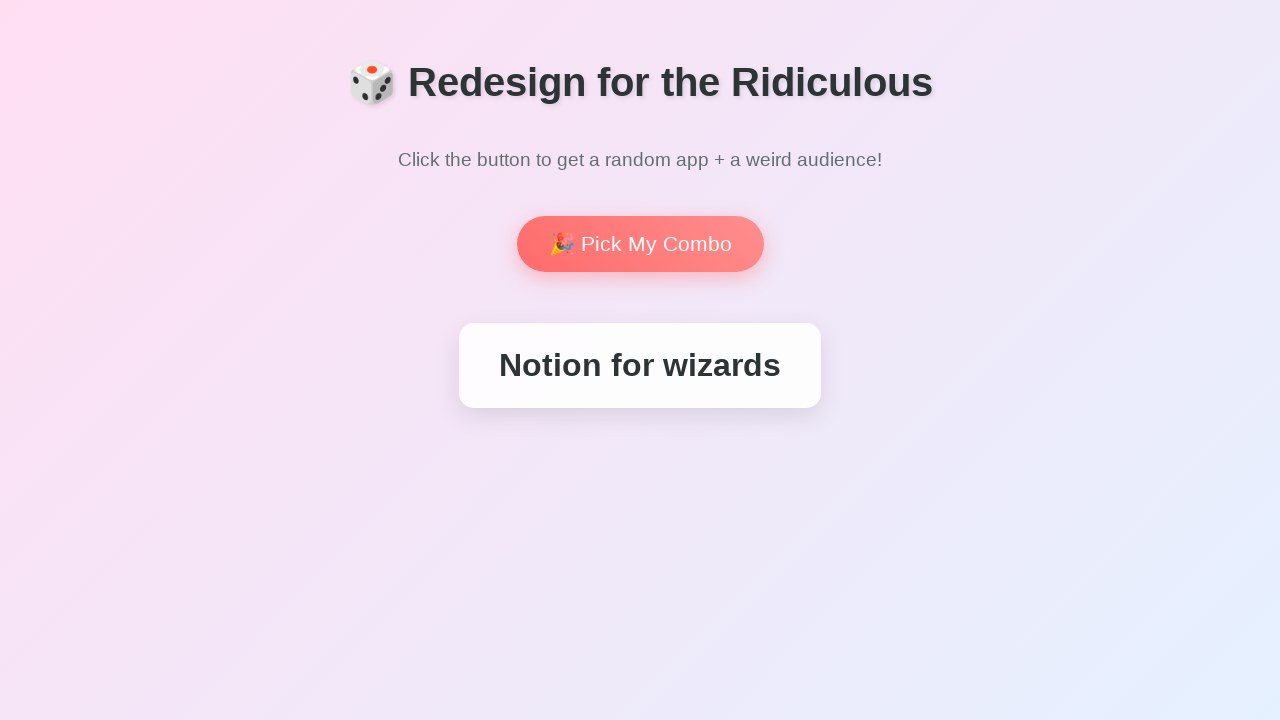

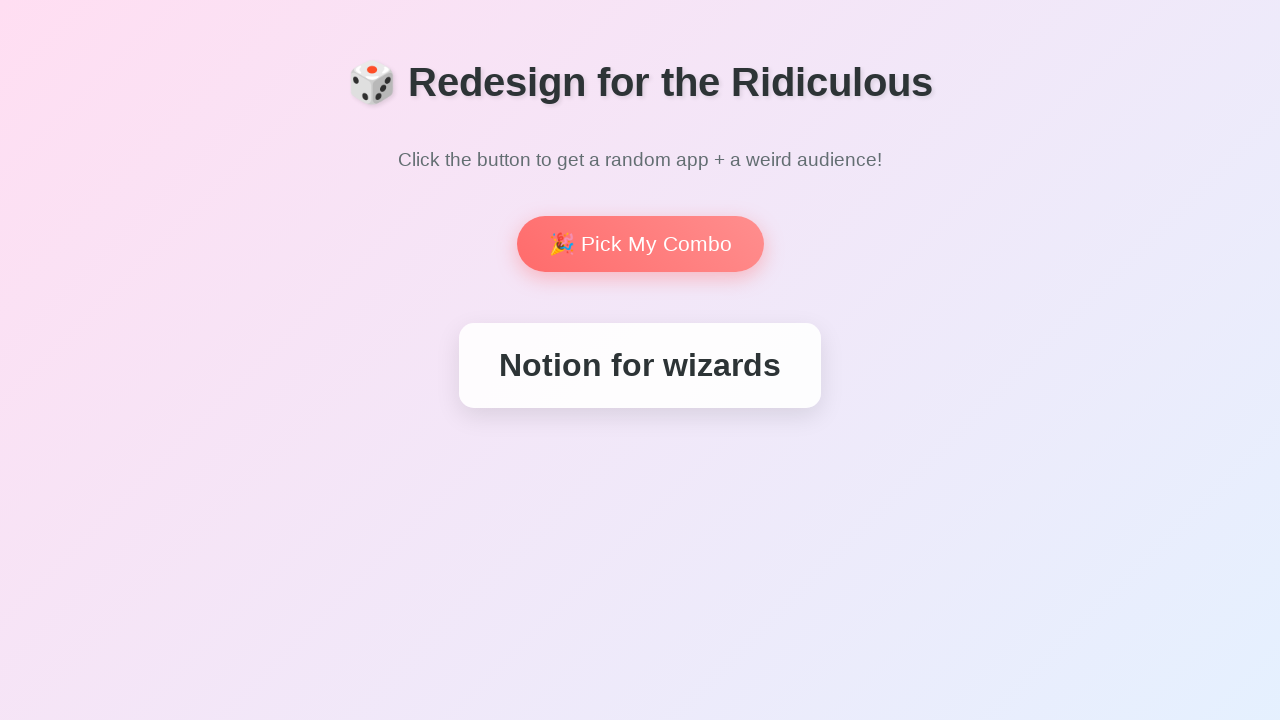